Tests file download functionality by navigating to a download page, filling in text content and filename fields, and triggering a download action

Starting URL: https://demoapps.qspiders.com/ui/modal?sublist=0

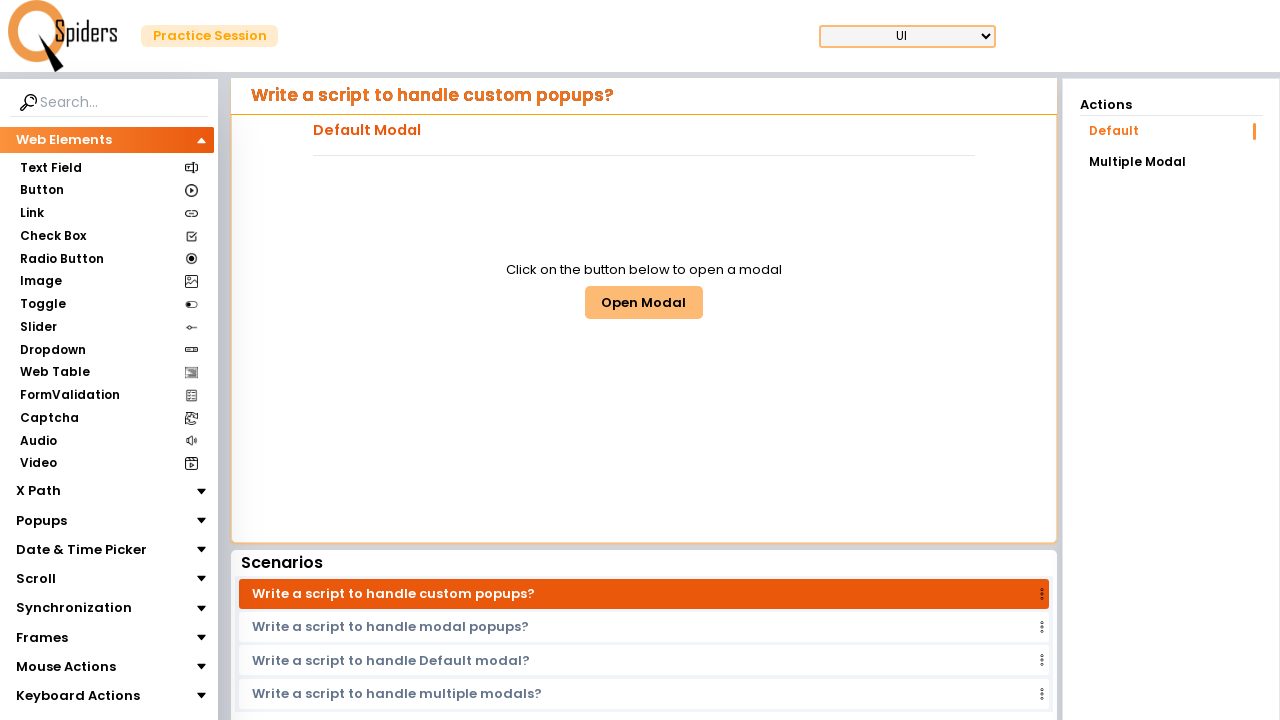

Clicked on Popups section at (42, 520) on xpath=//section[text()='Popups']
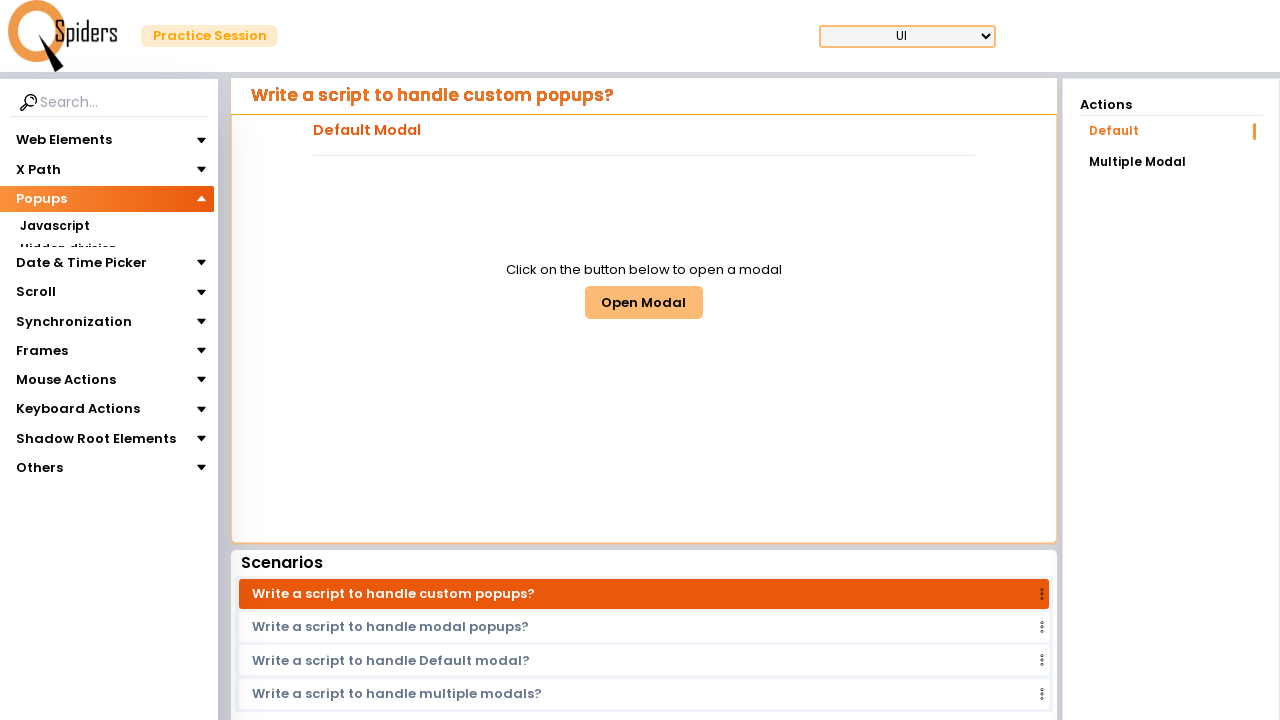

Navigated to download section at (106, 363) on xpath=//a[@href='/ui/download']
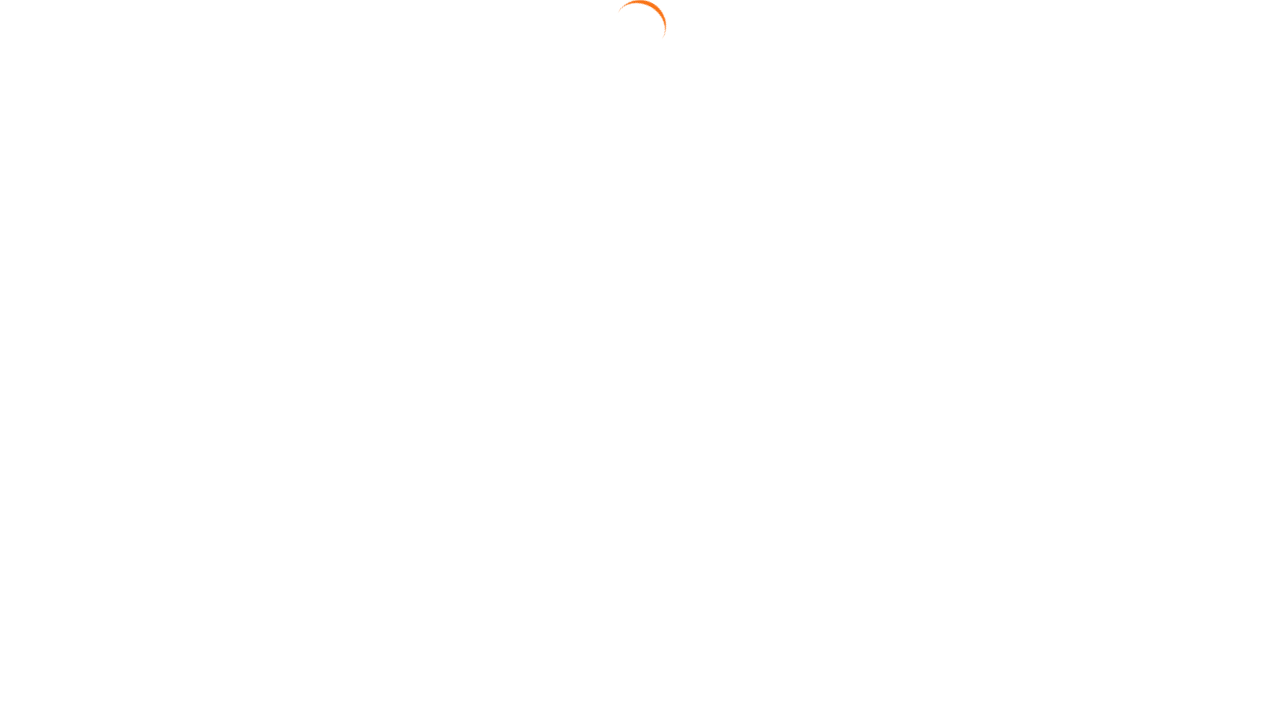

Filled text area with 'Hello_world' content on //textarea[@id='writeArea']
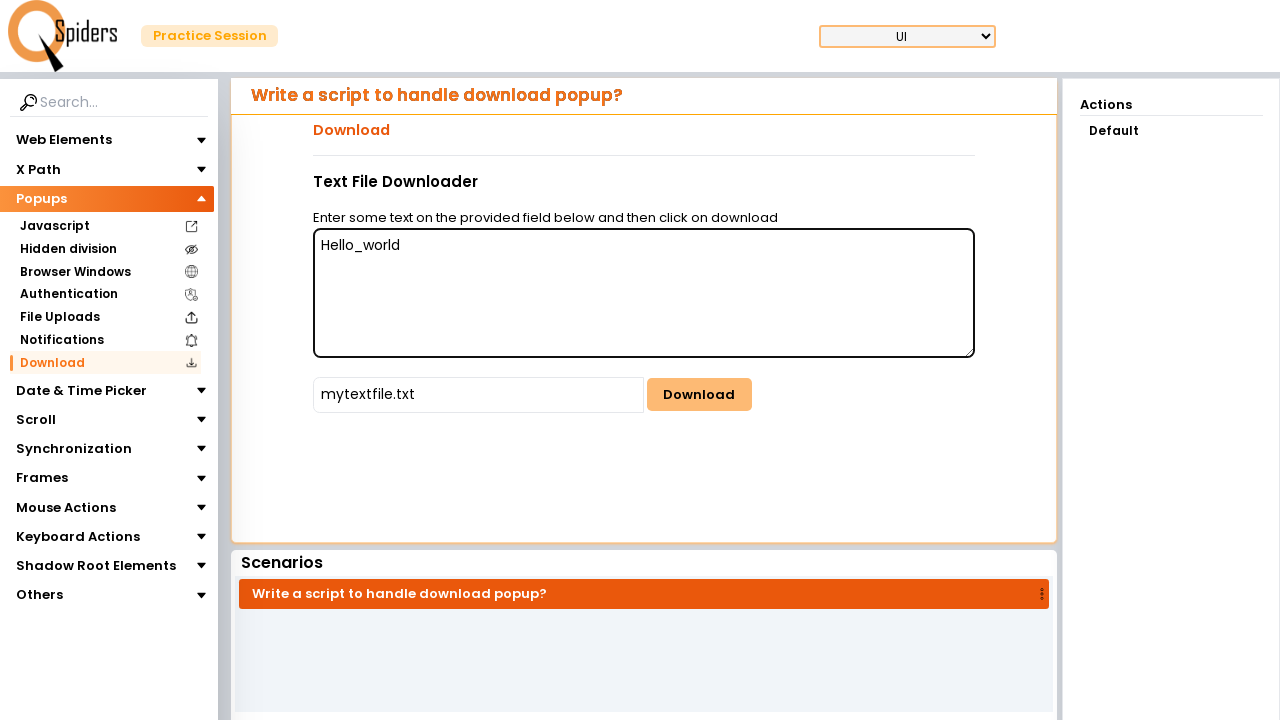

Filled filename field with 'New_folder_.txt' on //input[@name='fileArea']
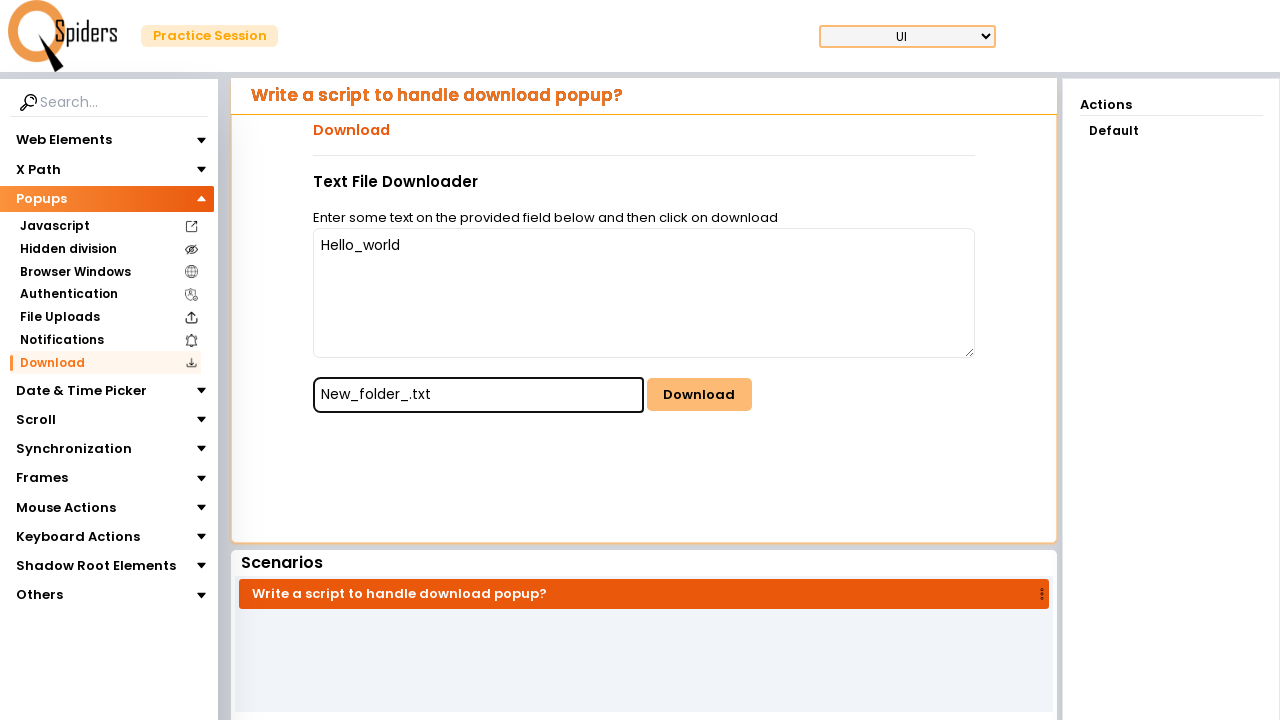

Clicked Download button to trigger file download at (699, 395) on xpath=//button[text()='Download']
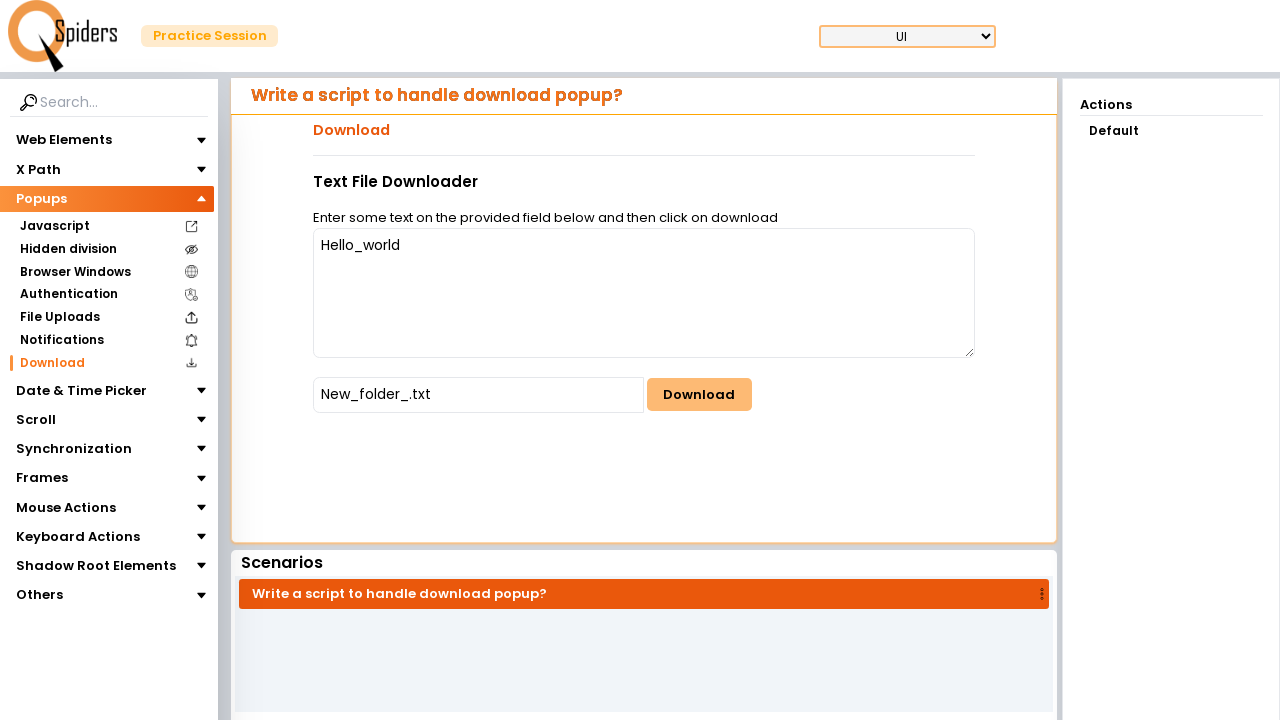

Waited 2 seconds for download to complete
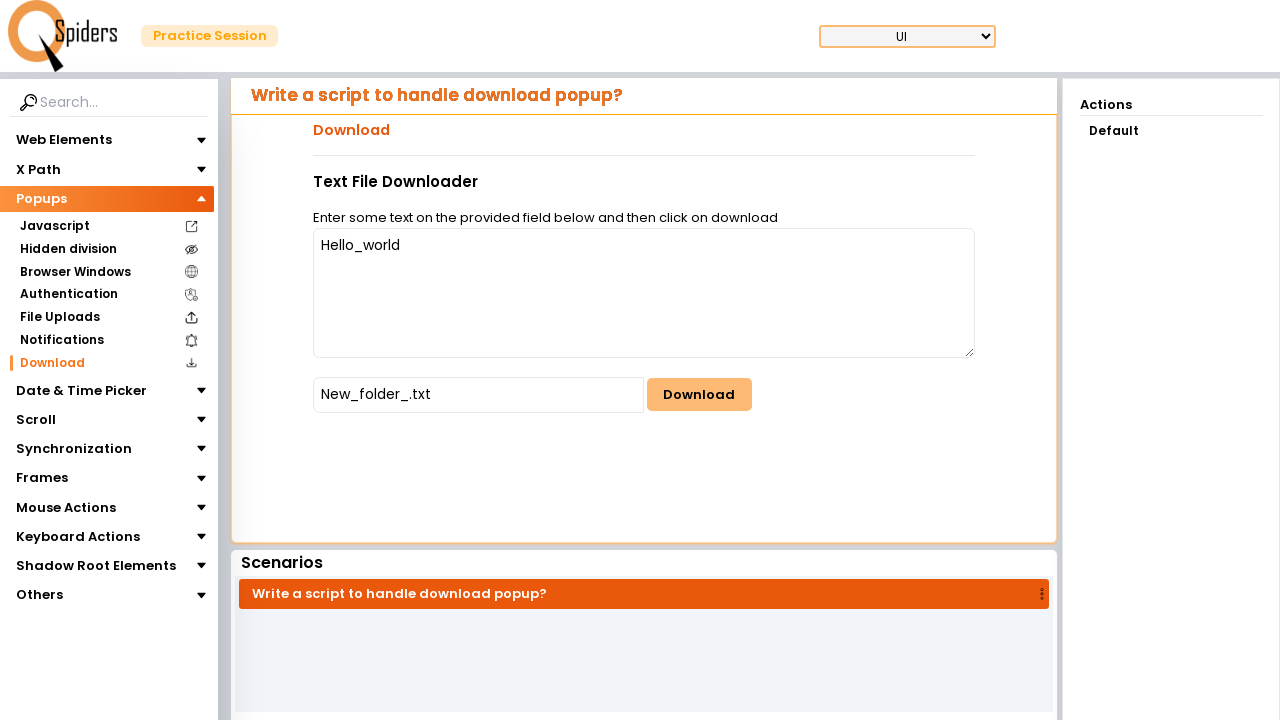

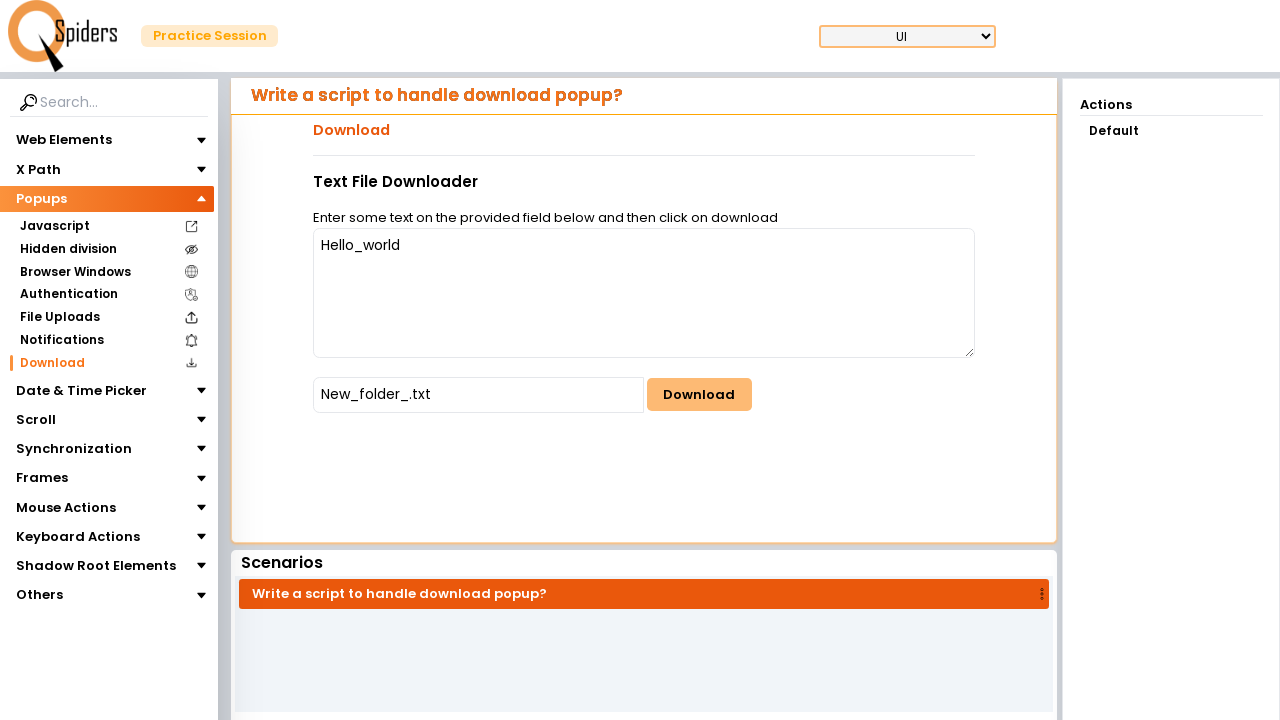